Tests mouse hover functionality by hovering over an element and clicking a revealed link

Starting URL: https://codenboxautomationlab.com/practice/

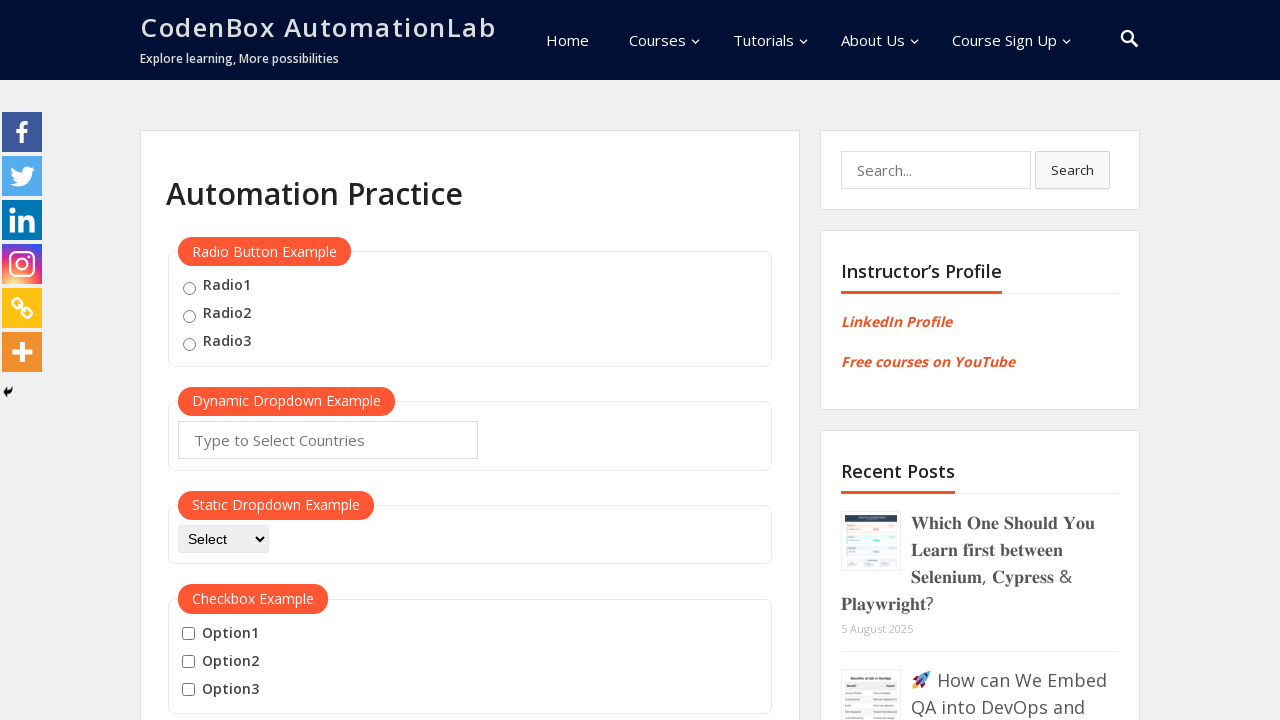

Hovered over mouse hover element at (235, 360) on #mousehover
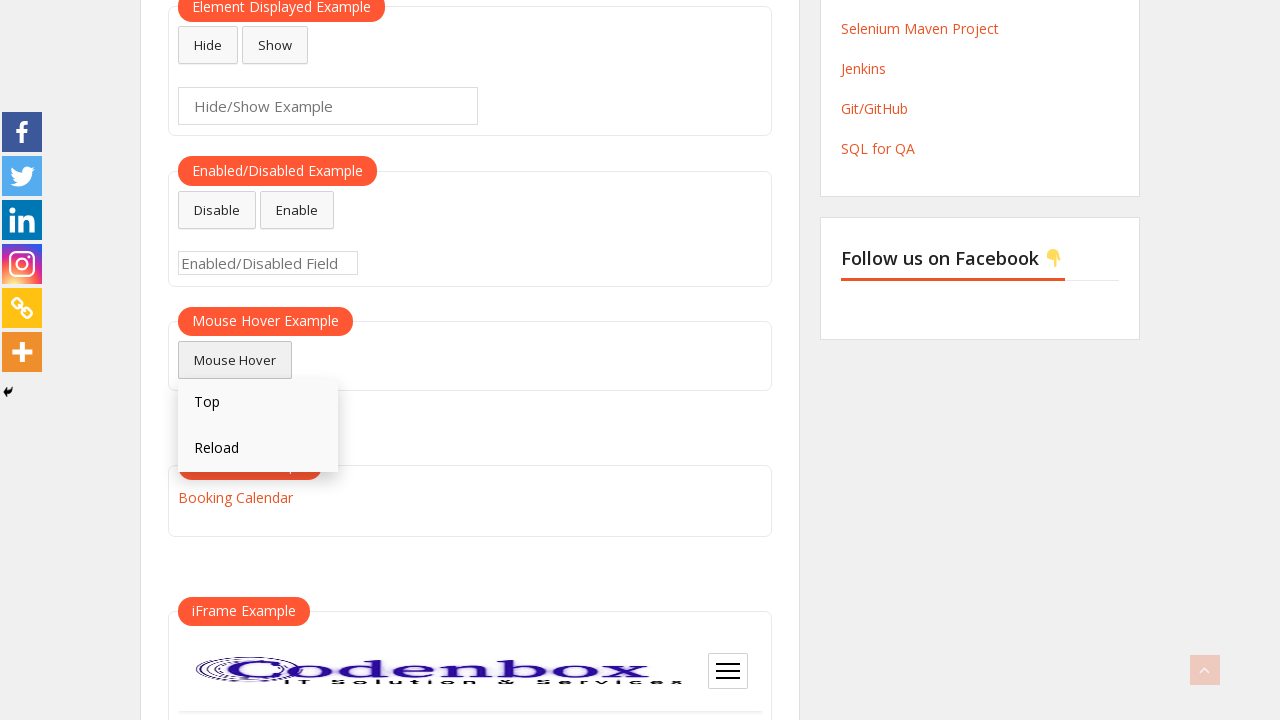

Clicked on the Top link revealed by hover at (258, 402) on text=Top
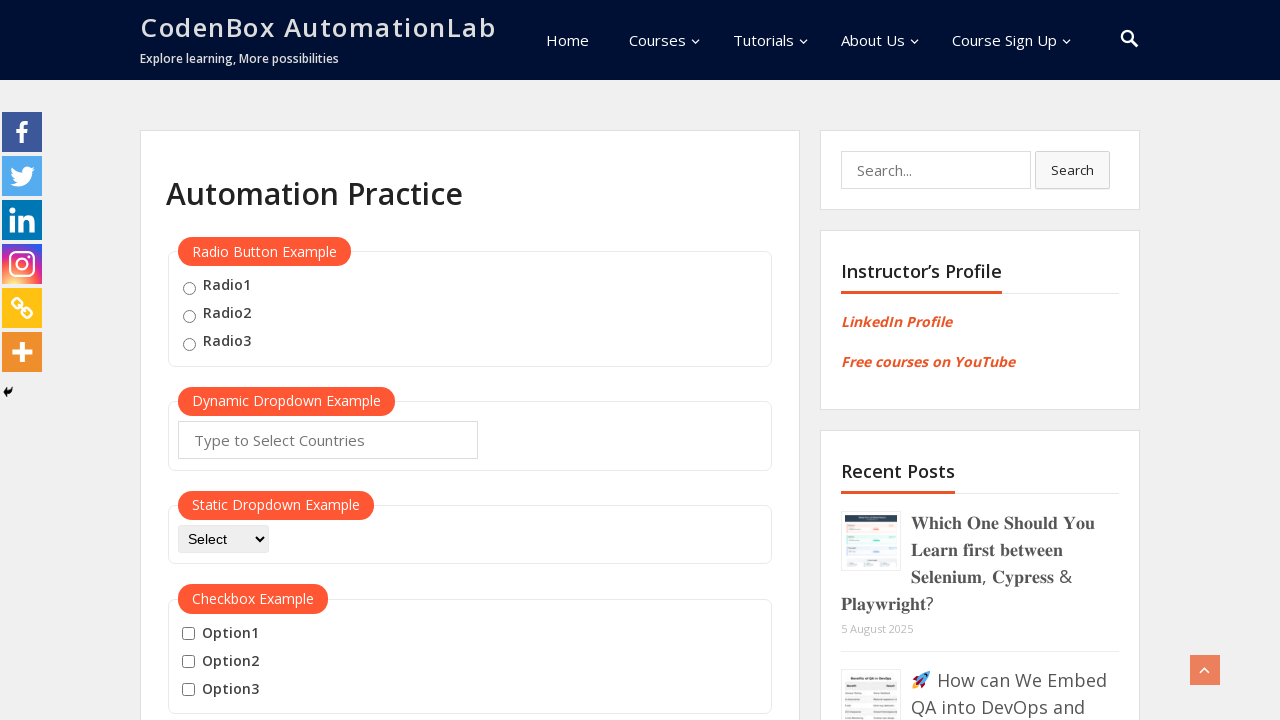

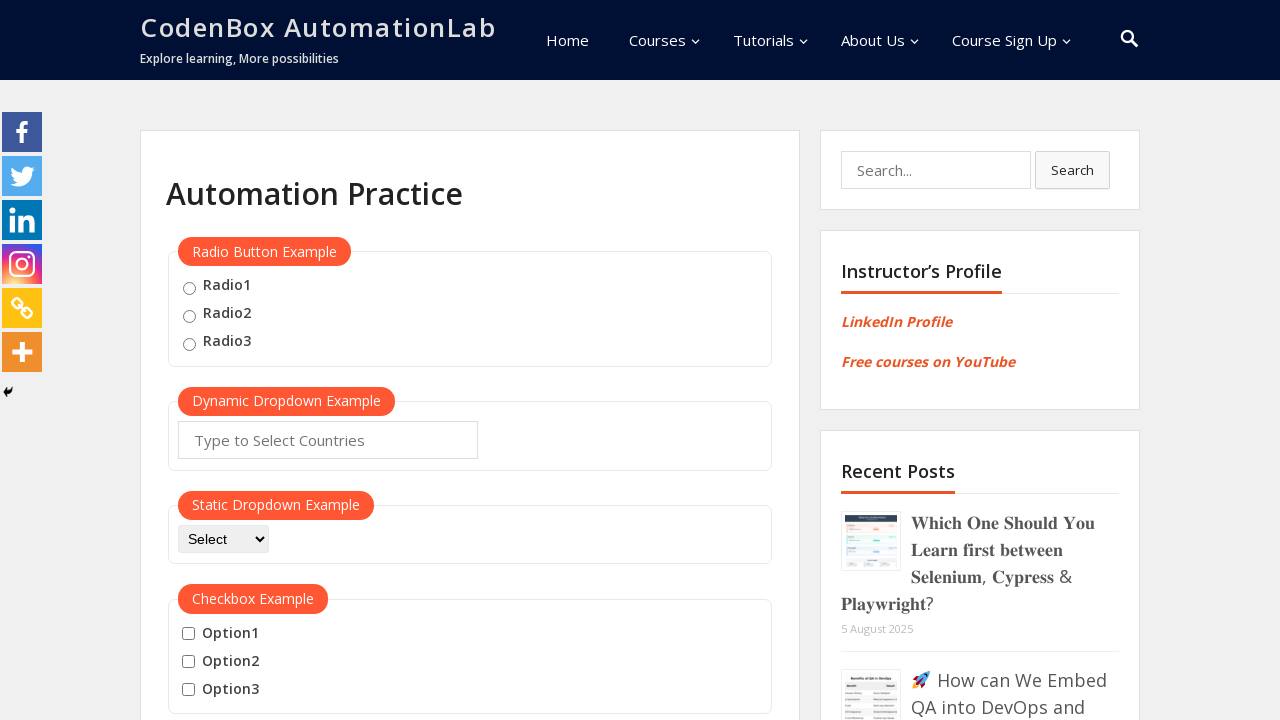